Tests filling a text input field with a value and verifying it was entered correctly

Starting URL: https://seleniumbase.io/demo_page

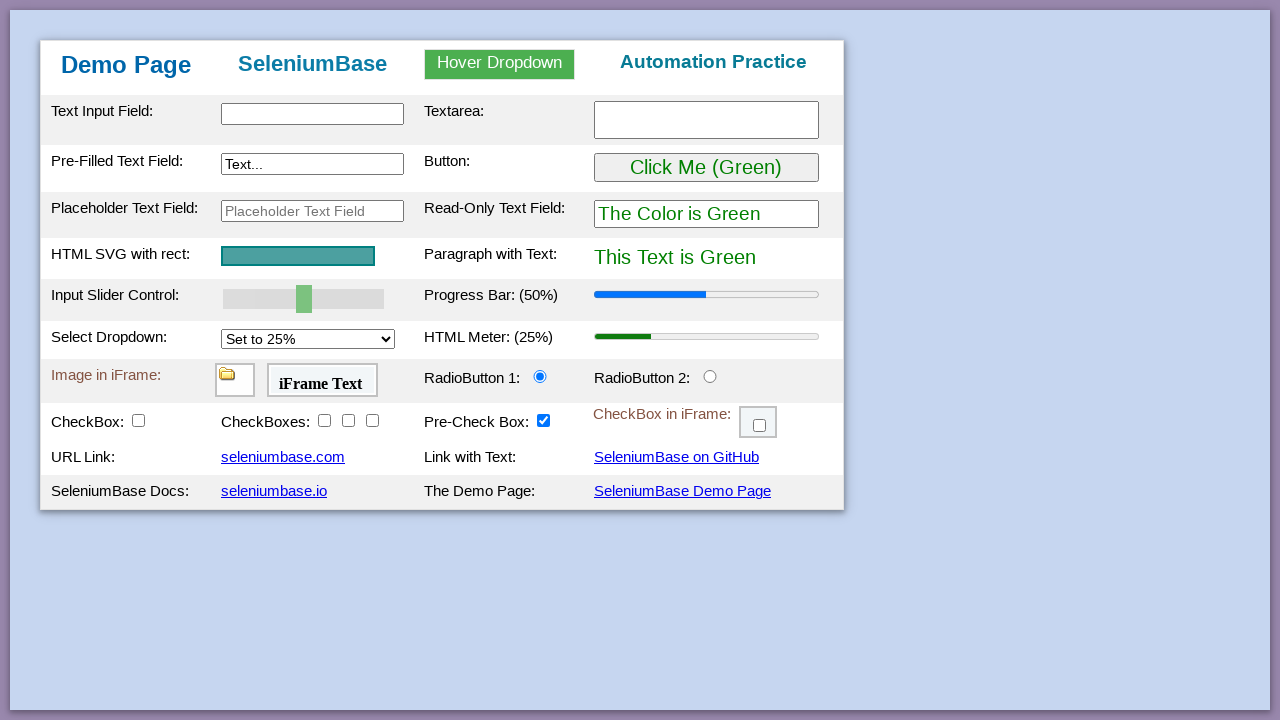

Filled text input field with 'MAPS is boring' on #myTextInput
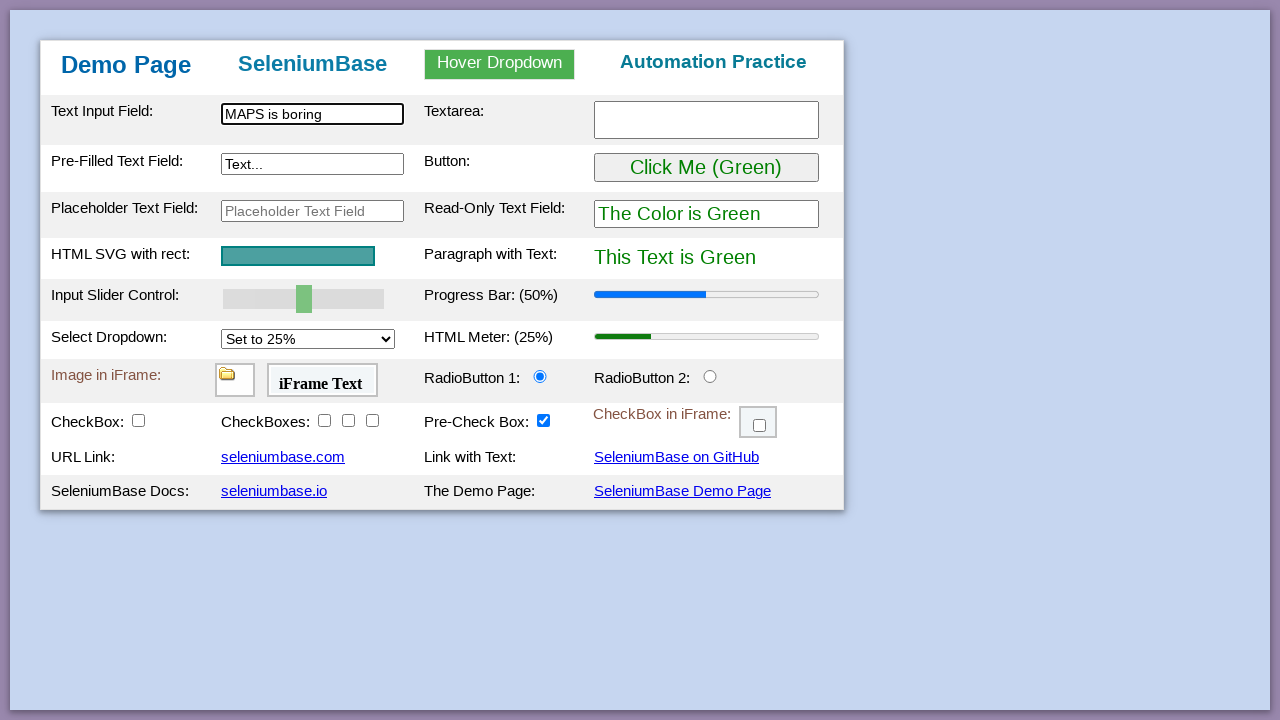

Verified text input contains 'MAPS is boring'
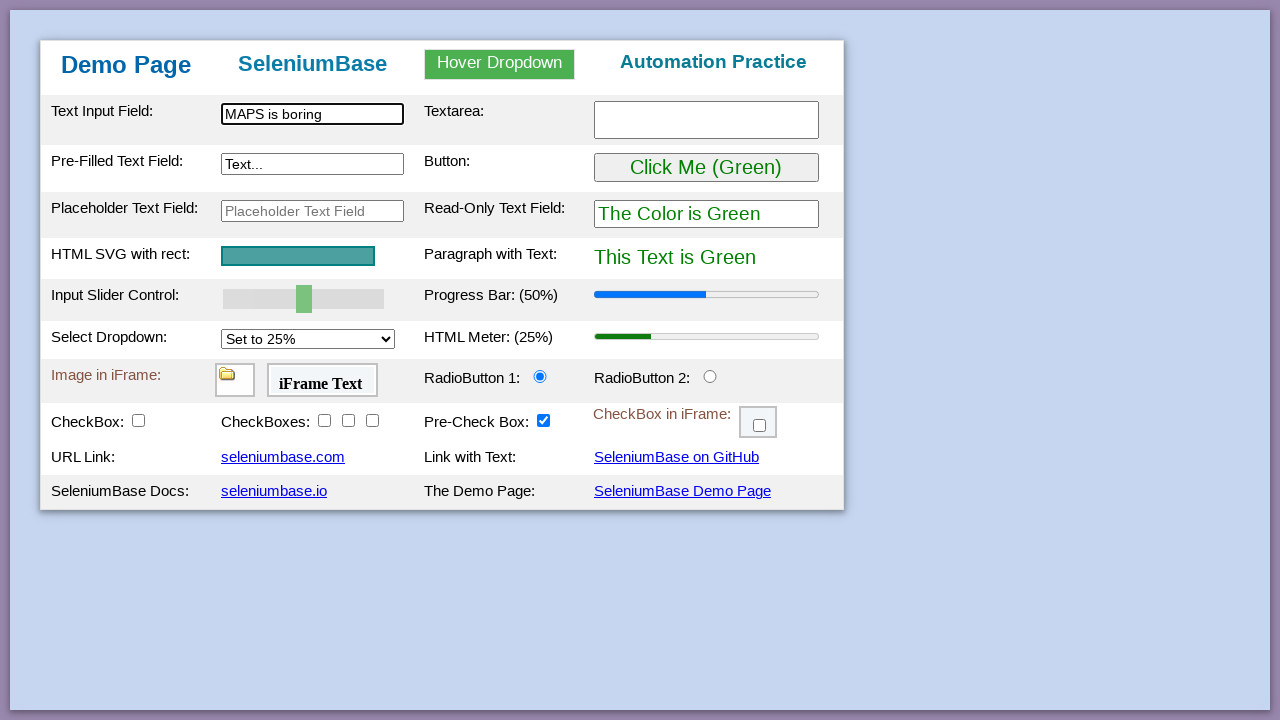

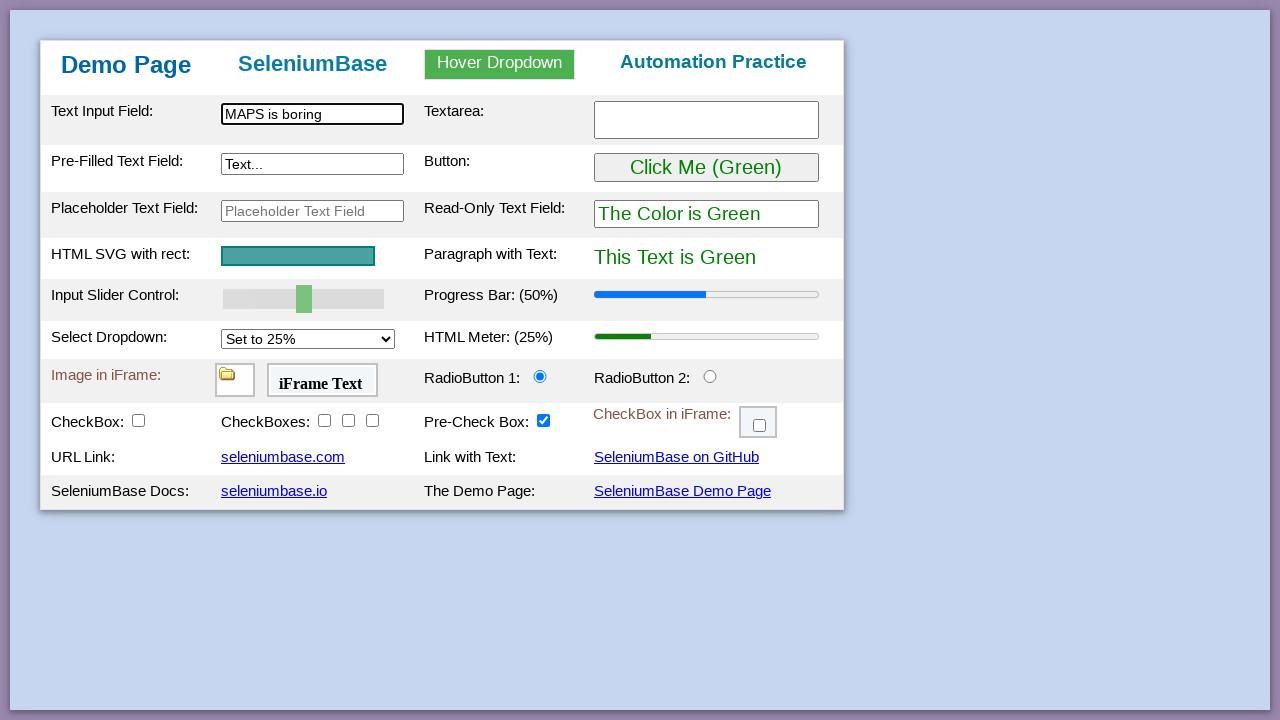